Tests selecting an option from a dropdown by iterating through all options, clicking on "Option 1", and verifying the selection was made correctly.

Starting URL: https://the-internet.herokuapp.com/dropdown

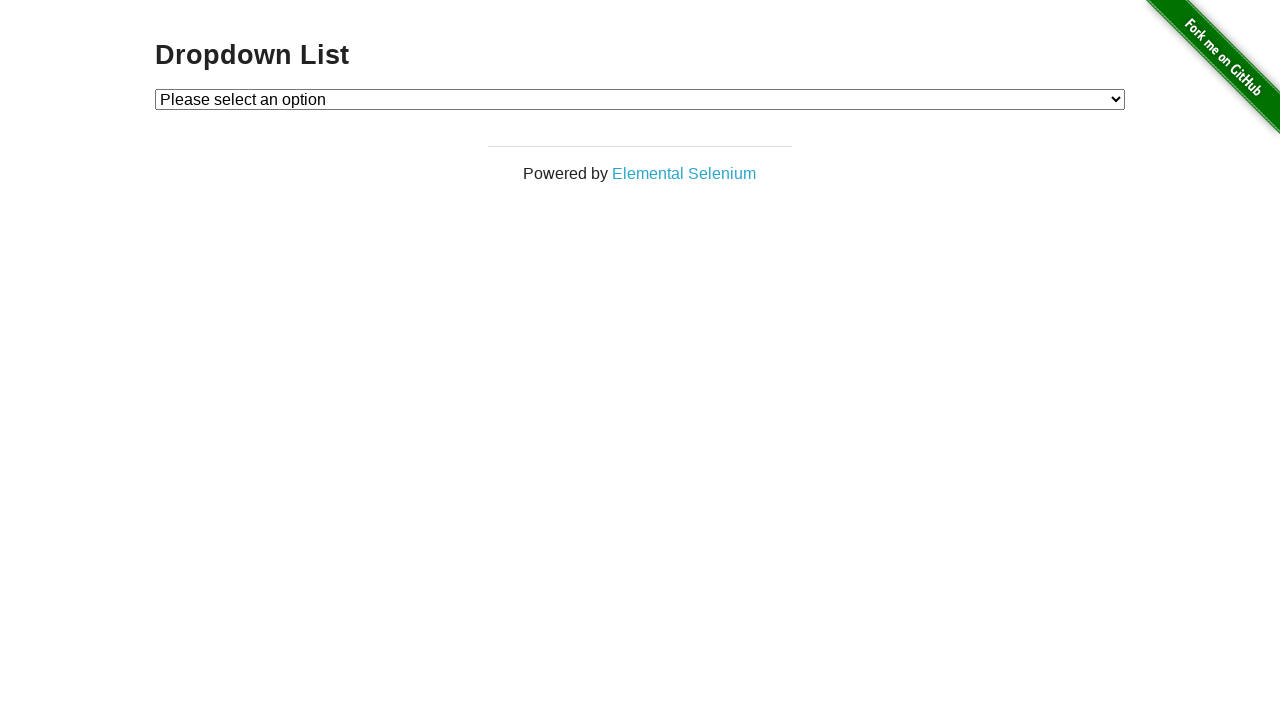

Waited for dropdown to be visible
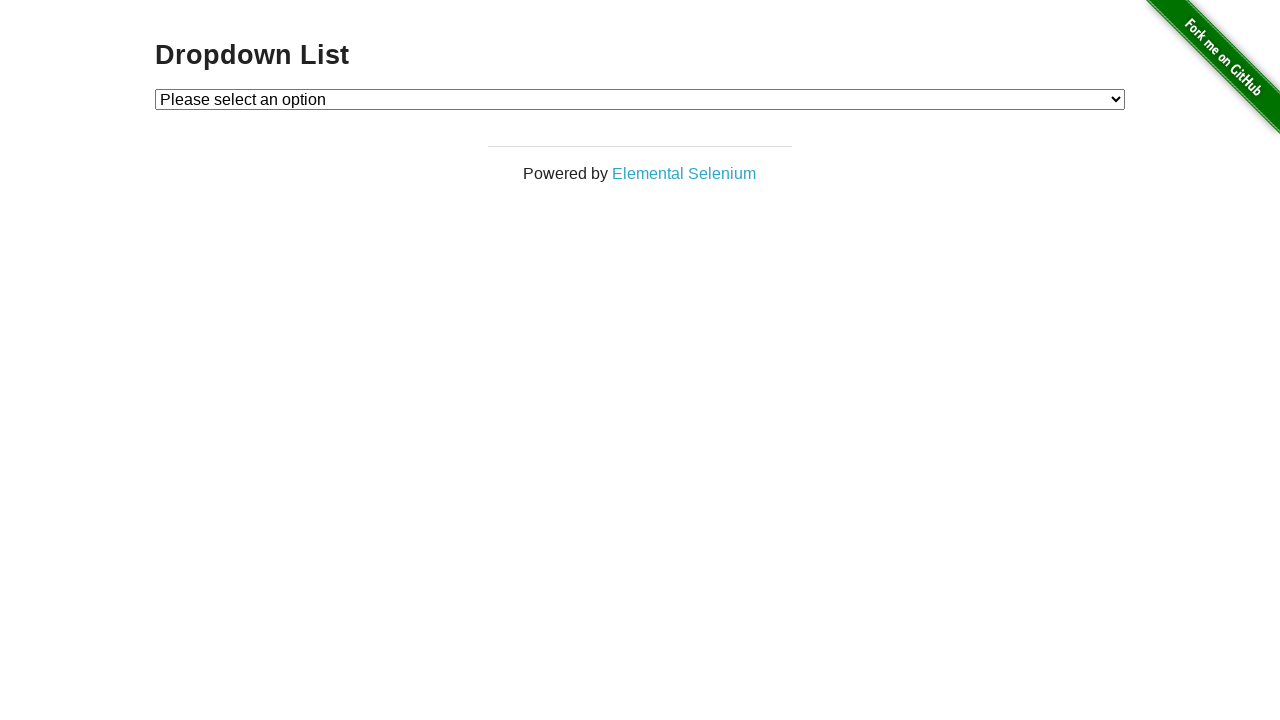

Selected 'Option 1' from dropdown on #dropdown
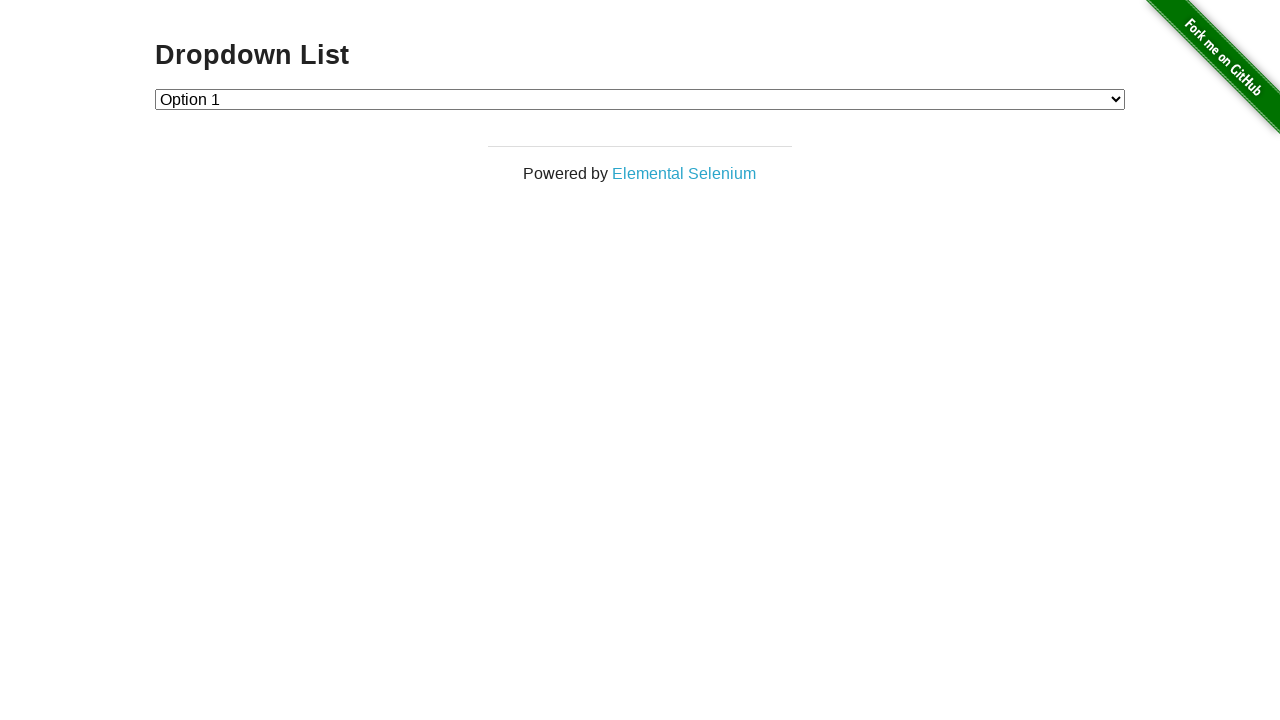

Retrieved selected dropdown value
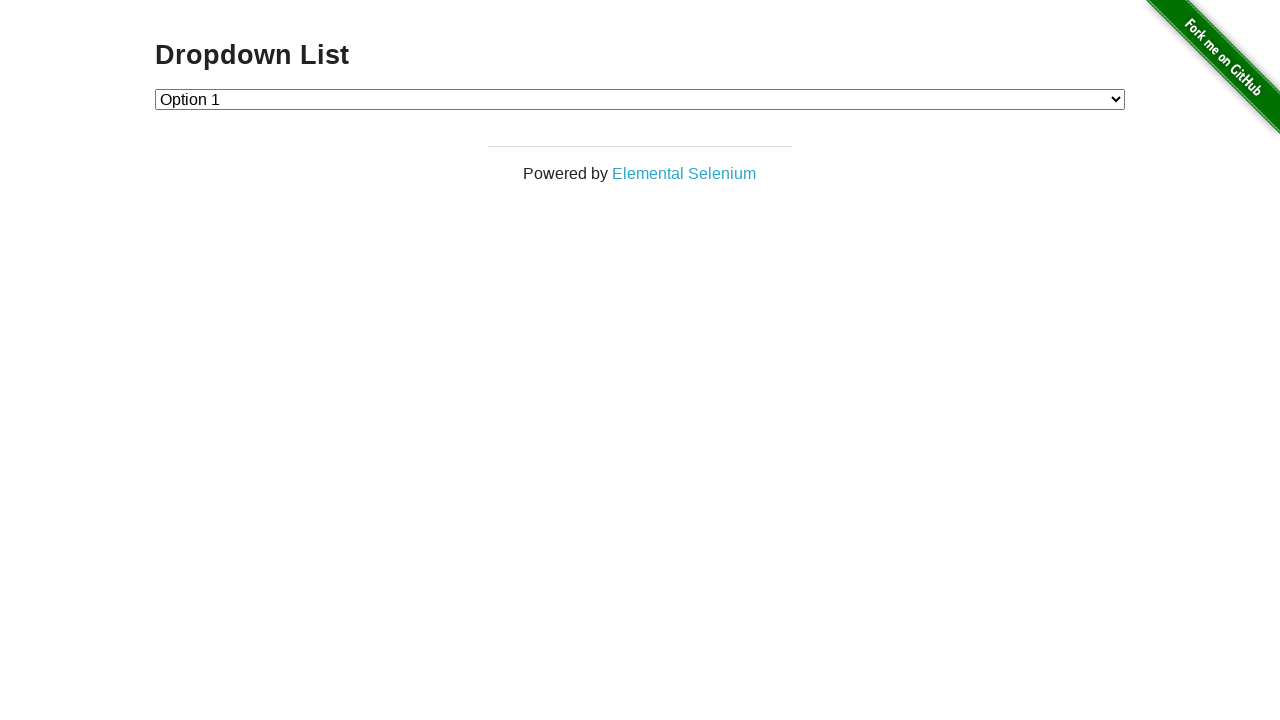

Verified that Option 1 (value '1') was correctly selected
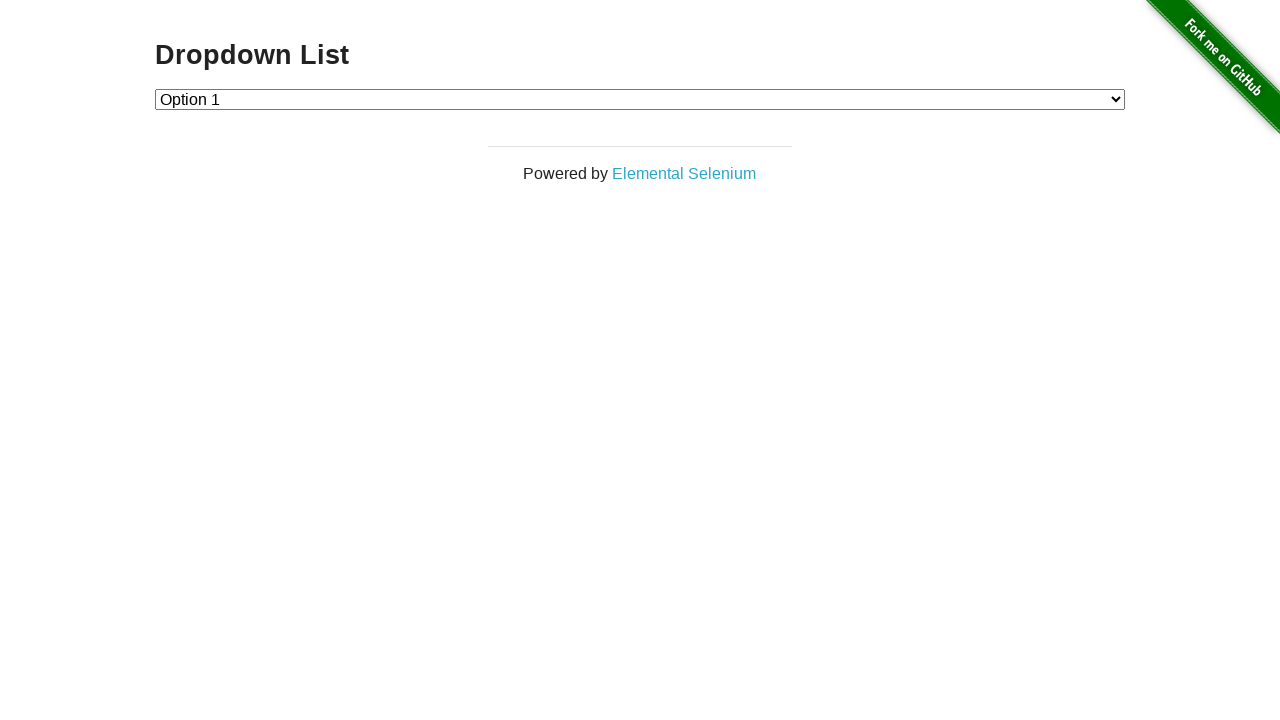

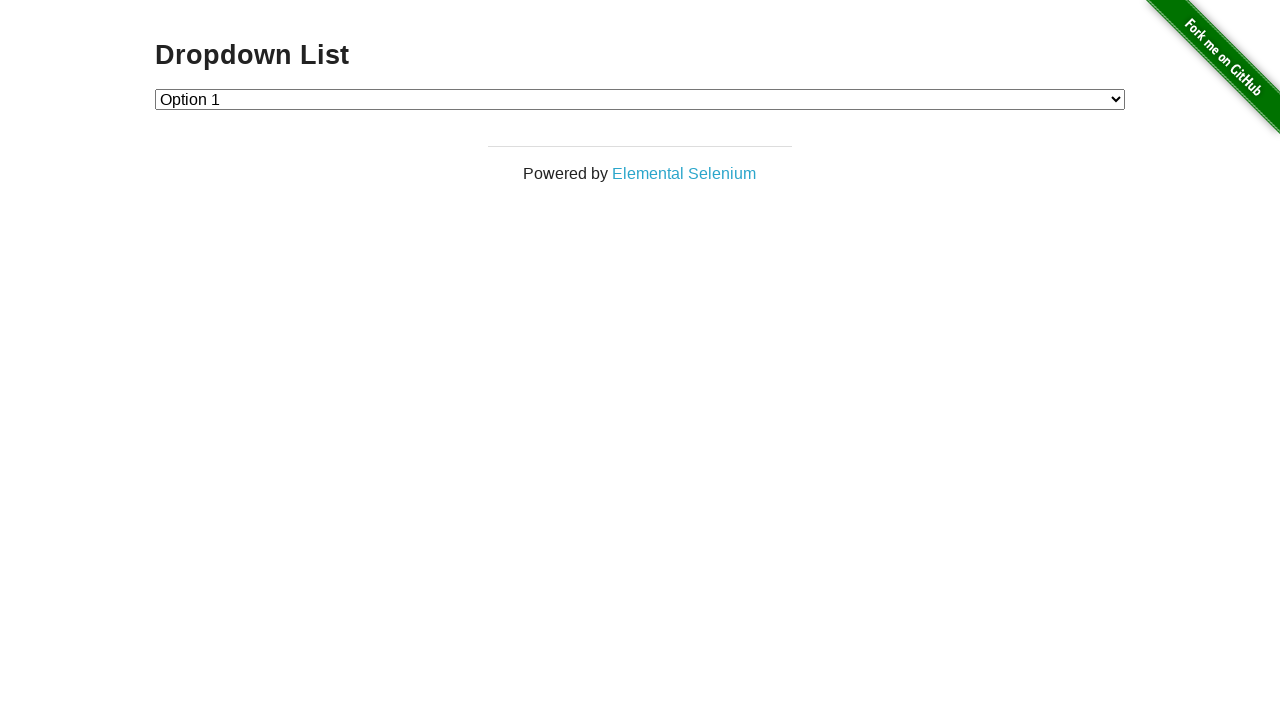